Tests the add/remove elements functionality by clicking the "Add Element" button 5 times and verifying that 5 "Delete" buttons are created on the page.

Starting URL: http://the-internet.herokuapp.com/add_remove_elements/

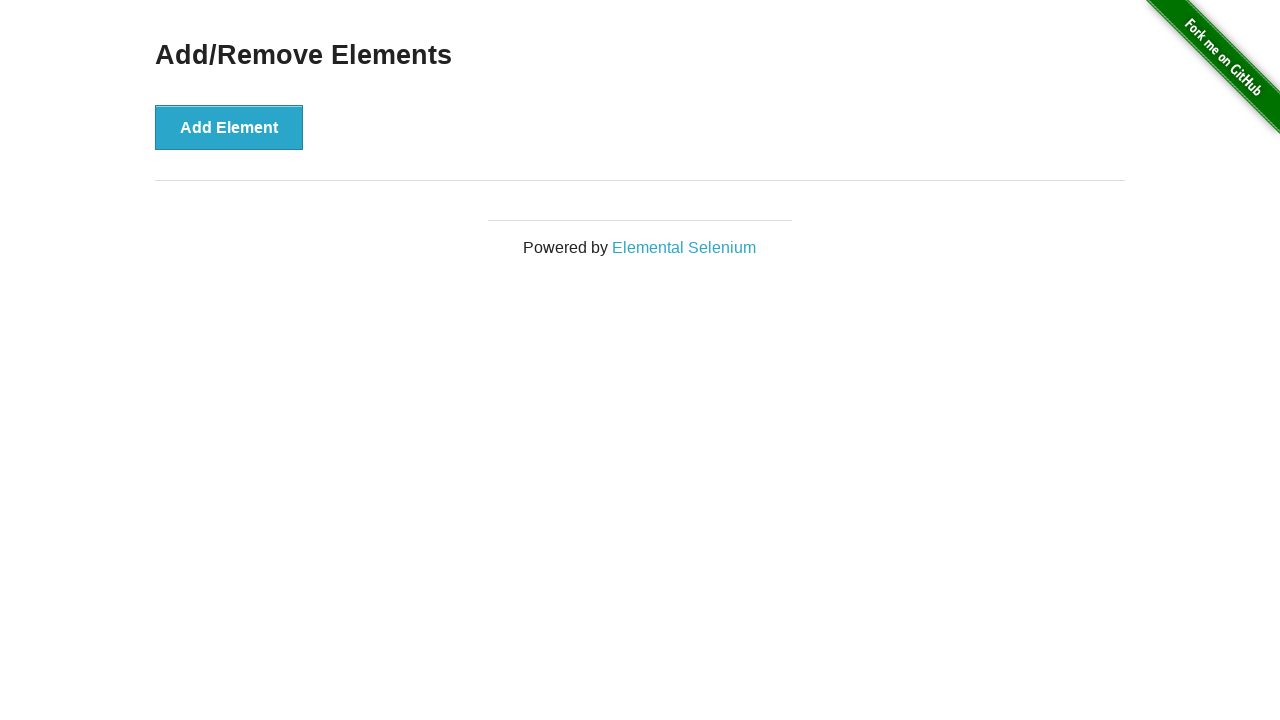

Clicked 'Add Element' button at (229, 127) on button:has-text('Add Element')
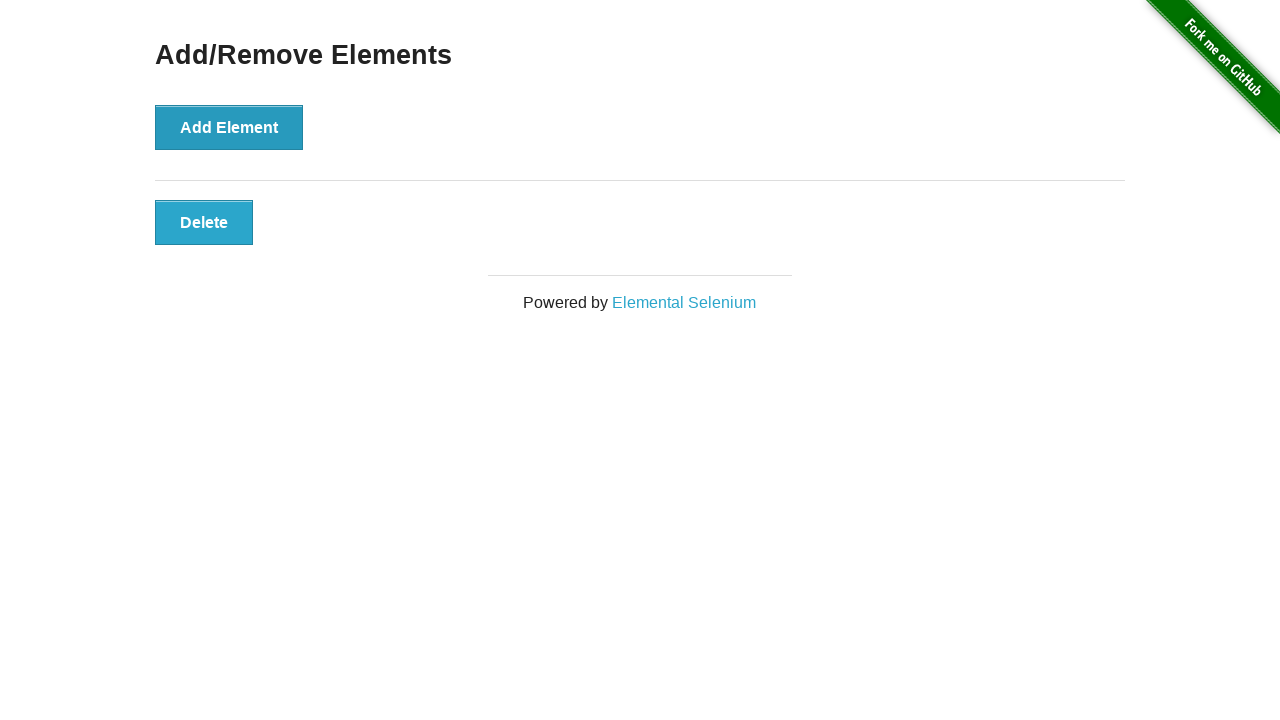

Clicked 'Add Element' button at (229, 127) on button:has-text('Add Element')
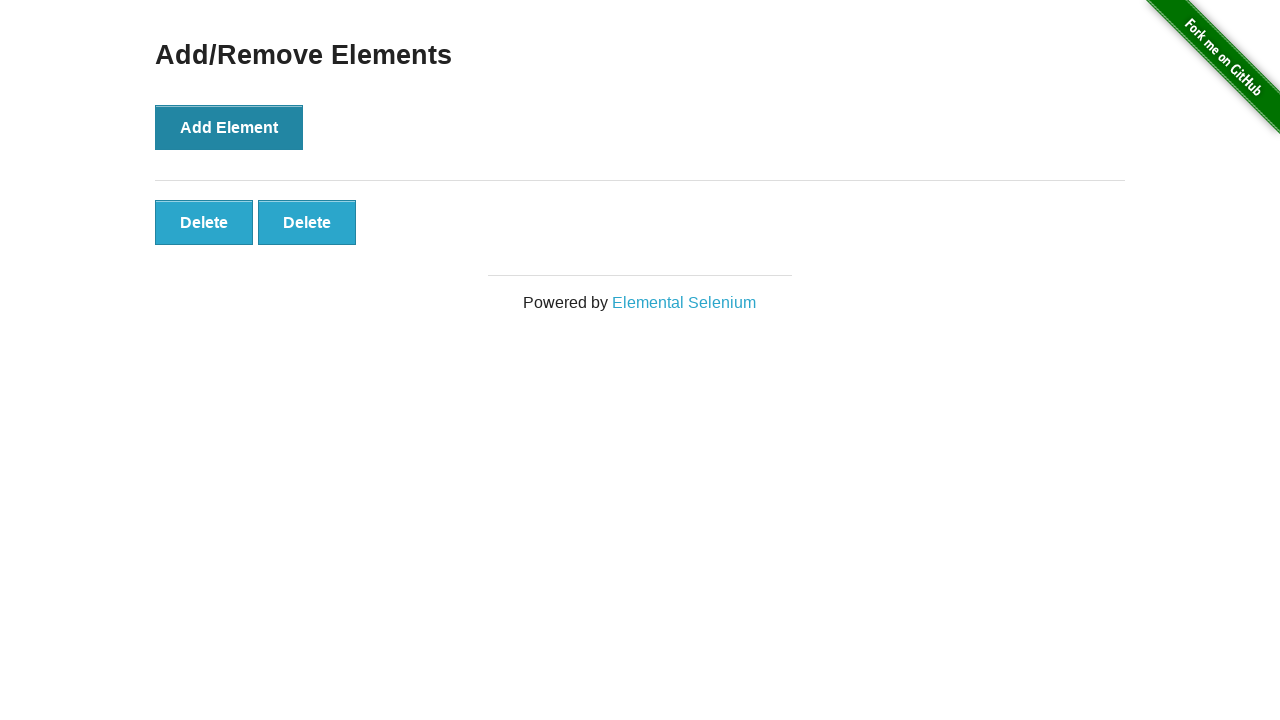

Clicked 'Add Element' button at (229, 127) on button:has-text('Add Element')
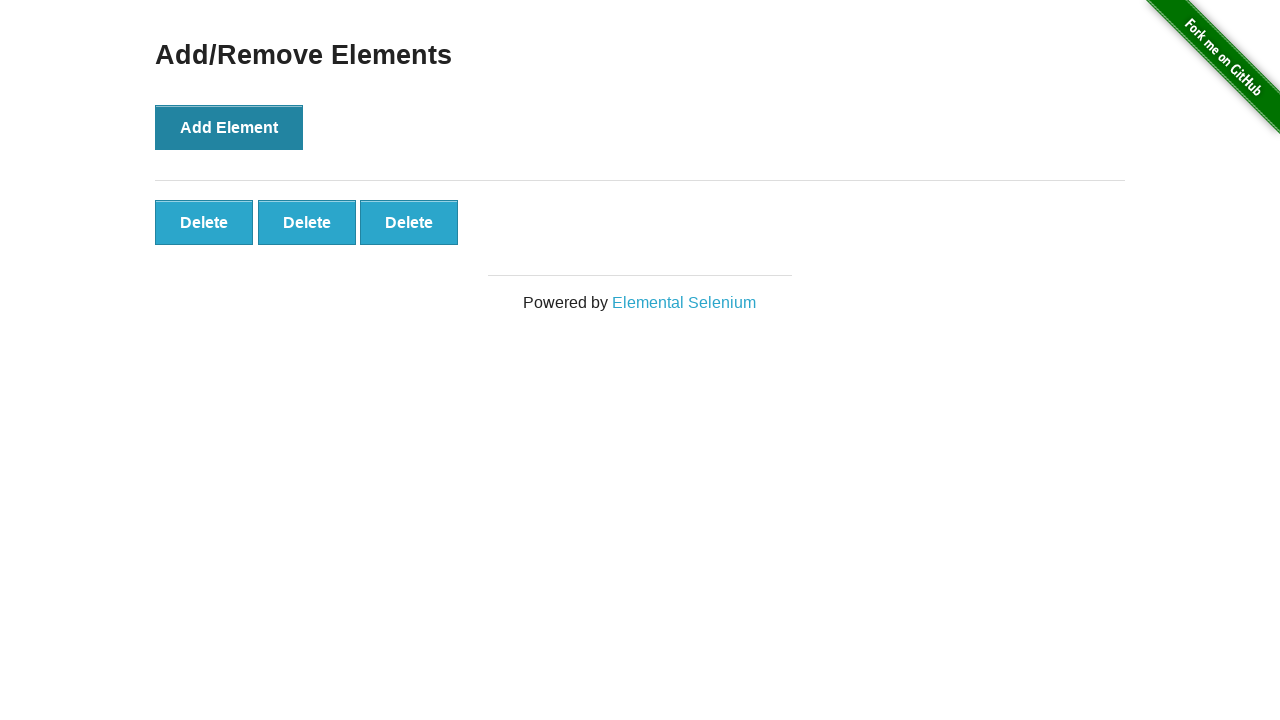

Clicked 'Add Element' button at (229, 127) on button:has-text('Add Element')
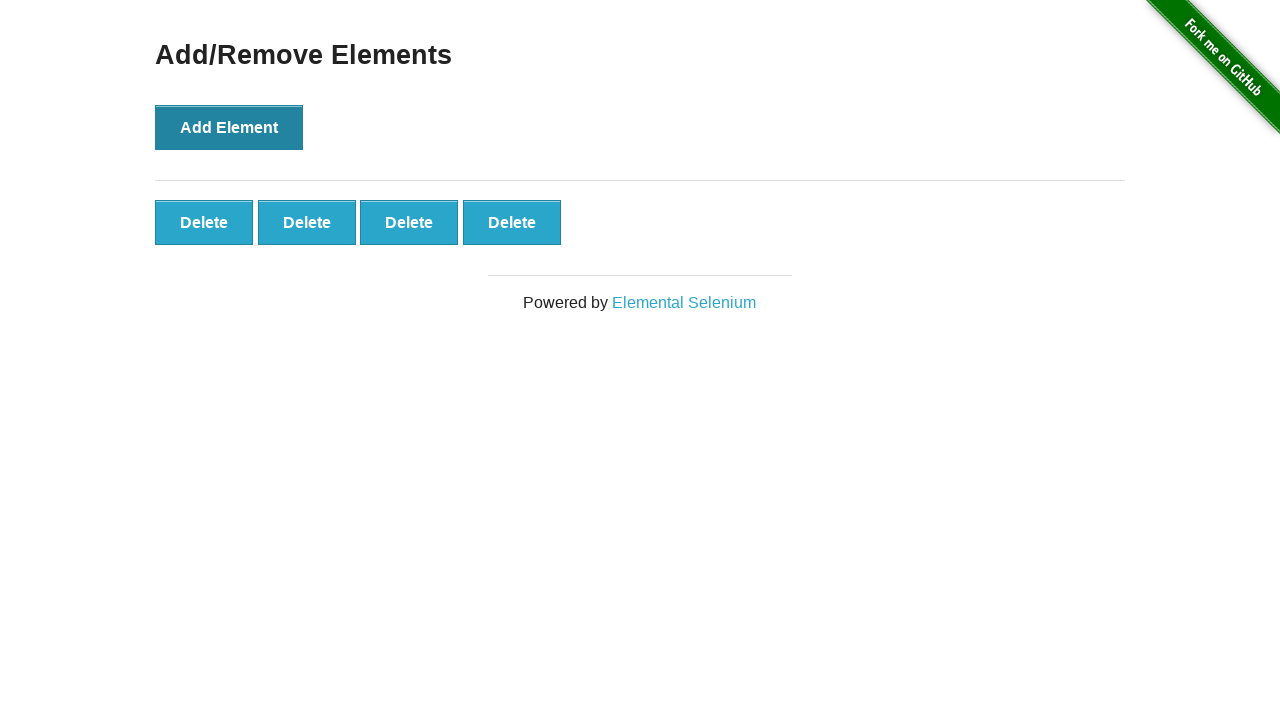

Clicked 'Add Element' button at (229, 127) on button:has-text('Add Element')
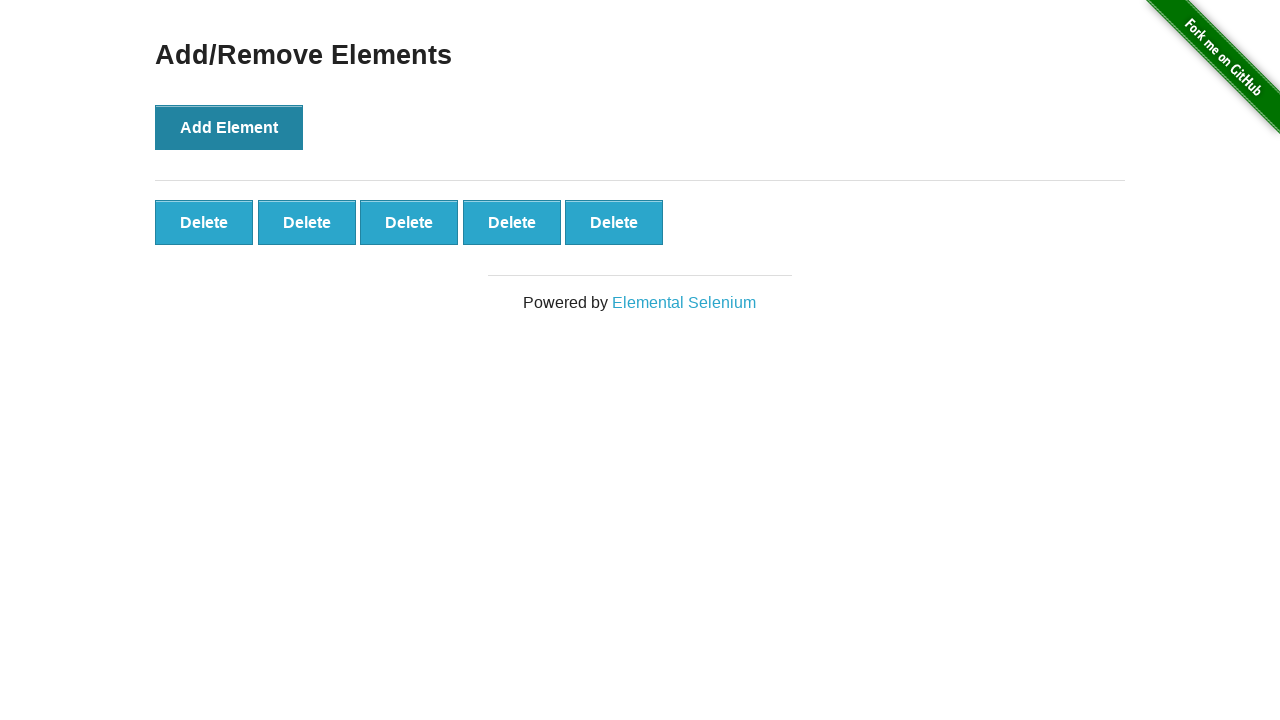

Delete buttons loaded on page
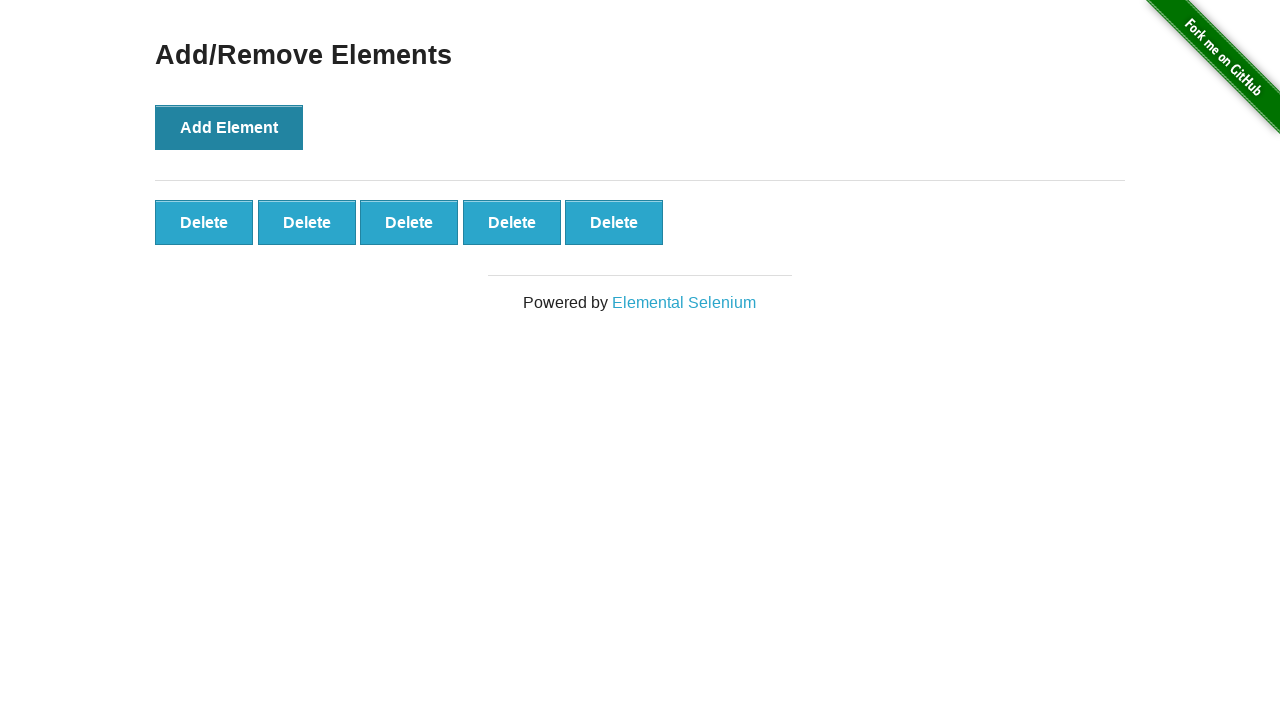

Verified that 5 Delete buttons are present on the page
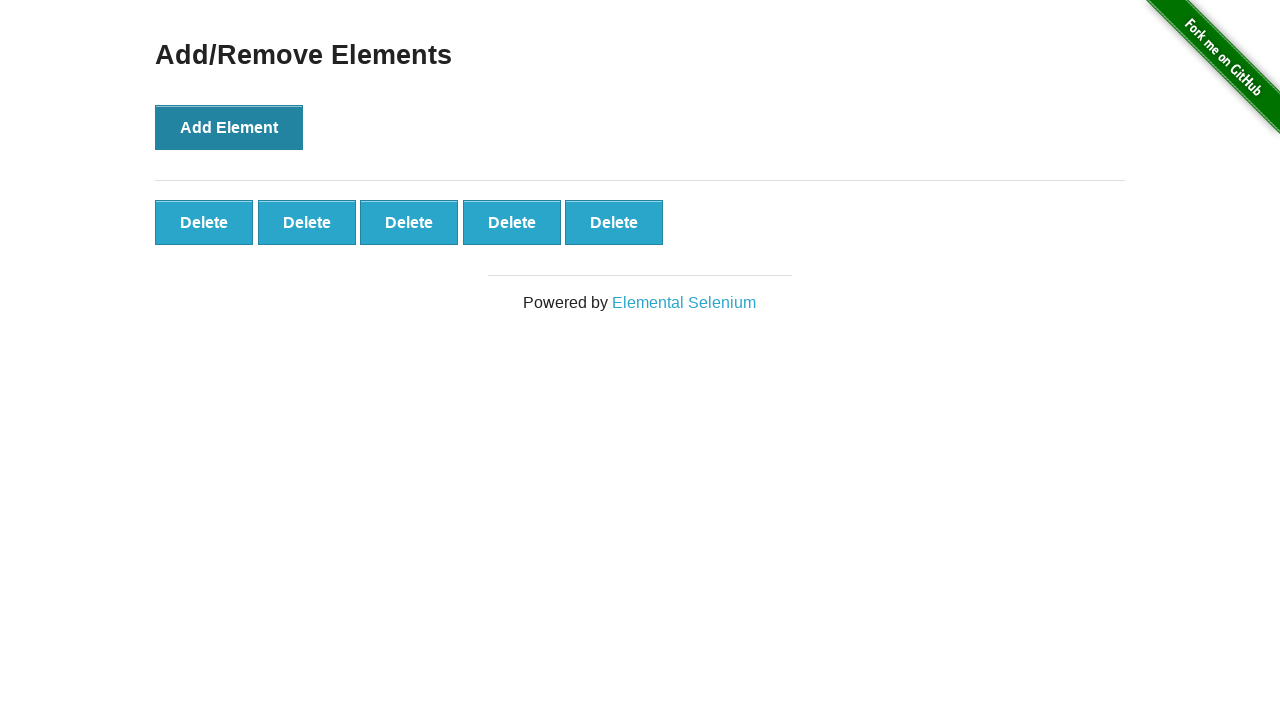

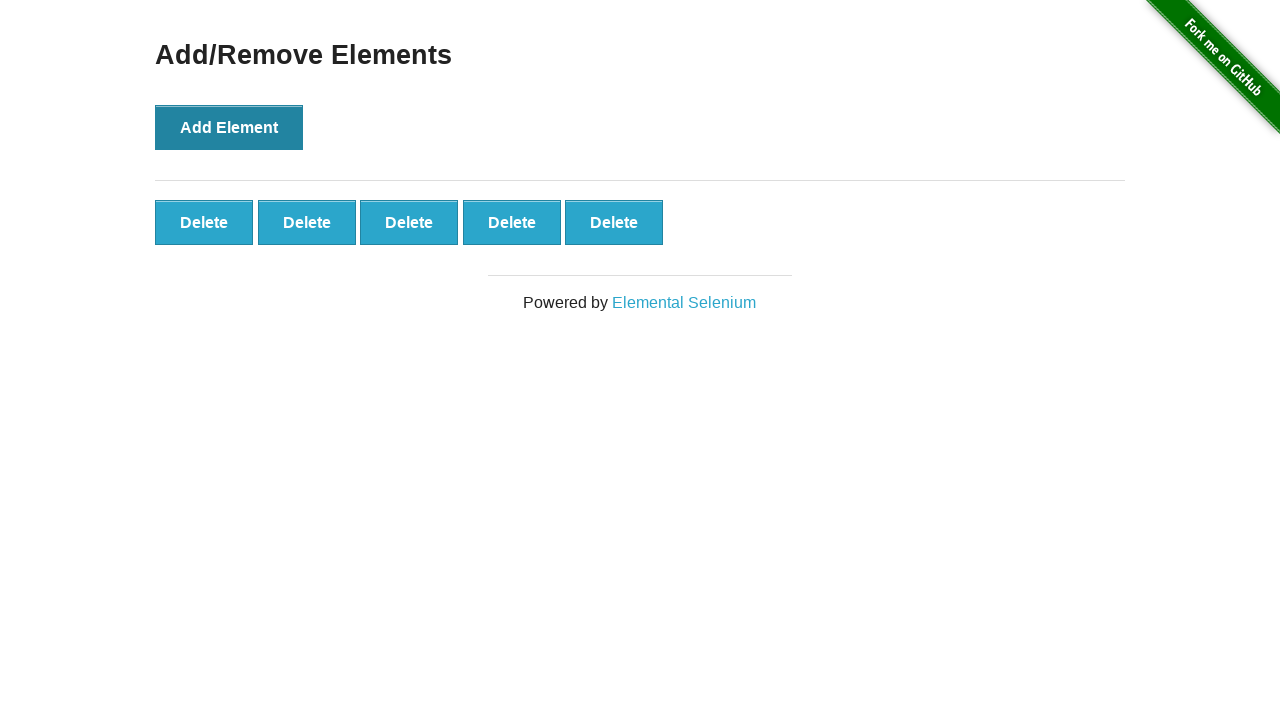